Tests dropdown functionality by selecting options using different methods (by index, value, and visible text) and verifying the dropdown contents

Starting URL: https://the-internet.herokuapp.com/dropdown

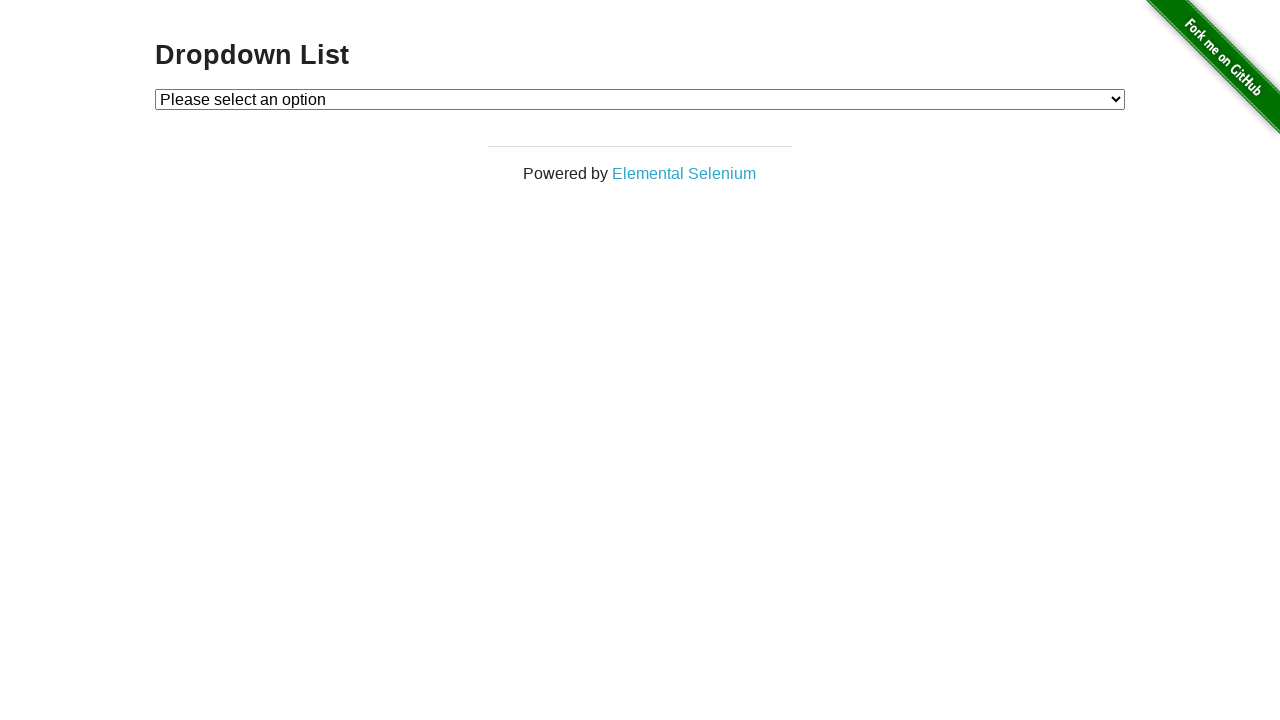

Located dropdown element with id 'dropdown'
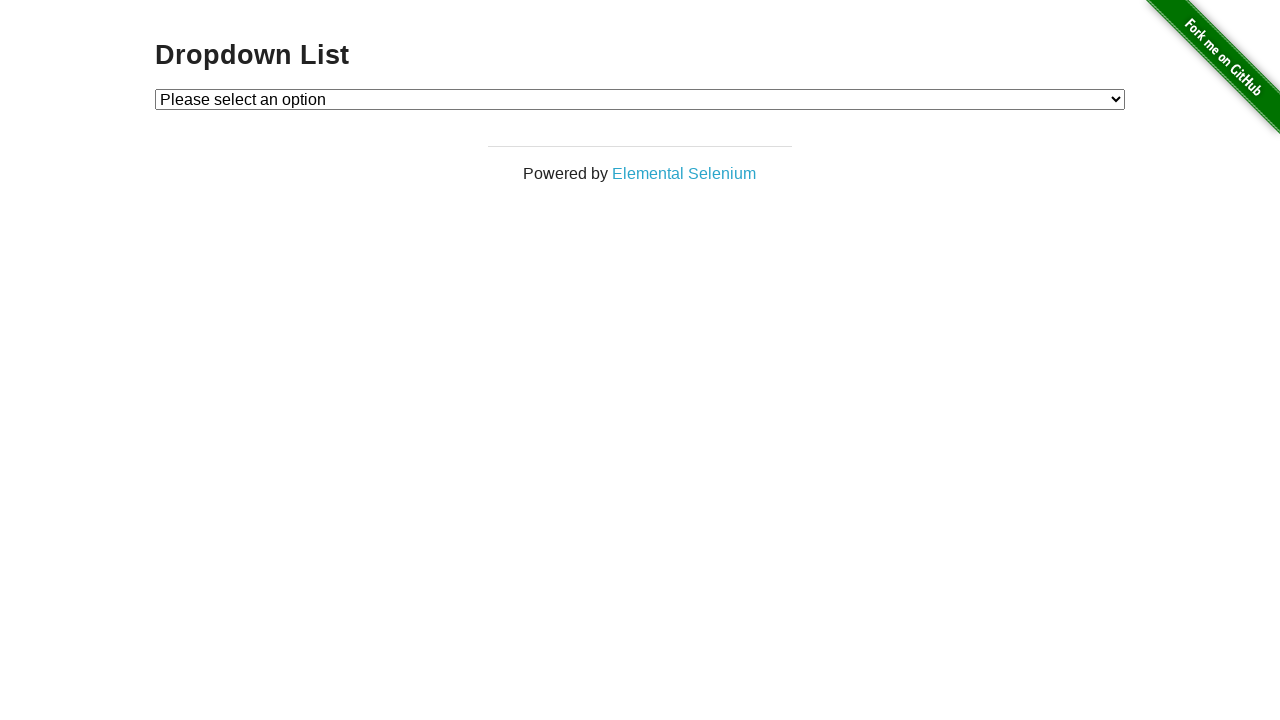

Selected option by index 1 from dropdown on #dropdown
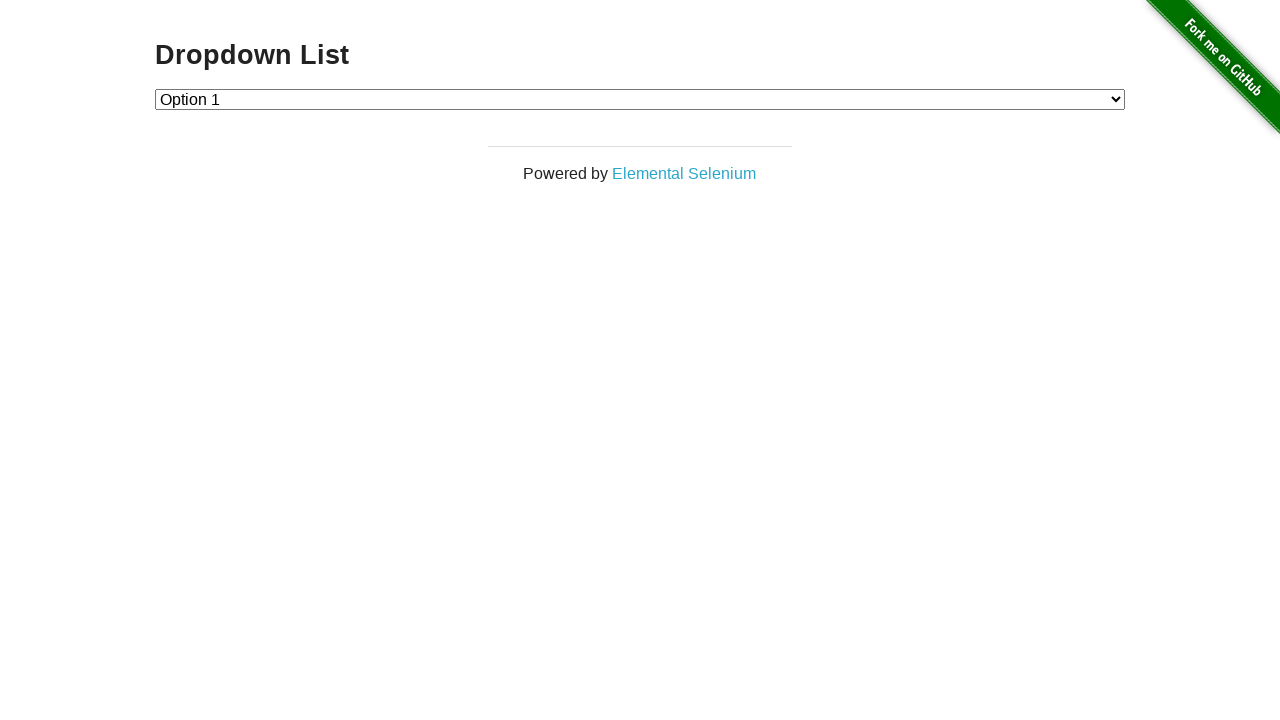

Selected option with value '2' from dropdown on #dropdown
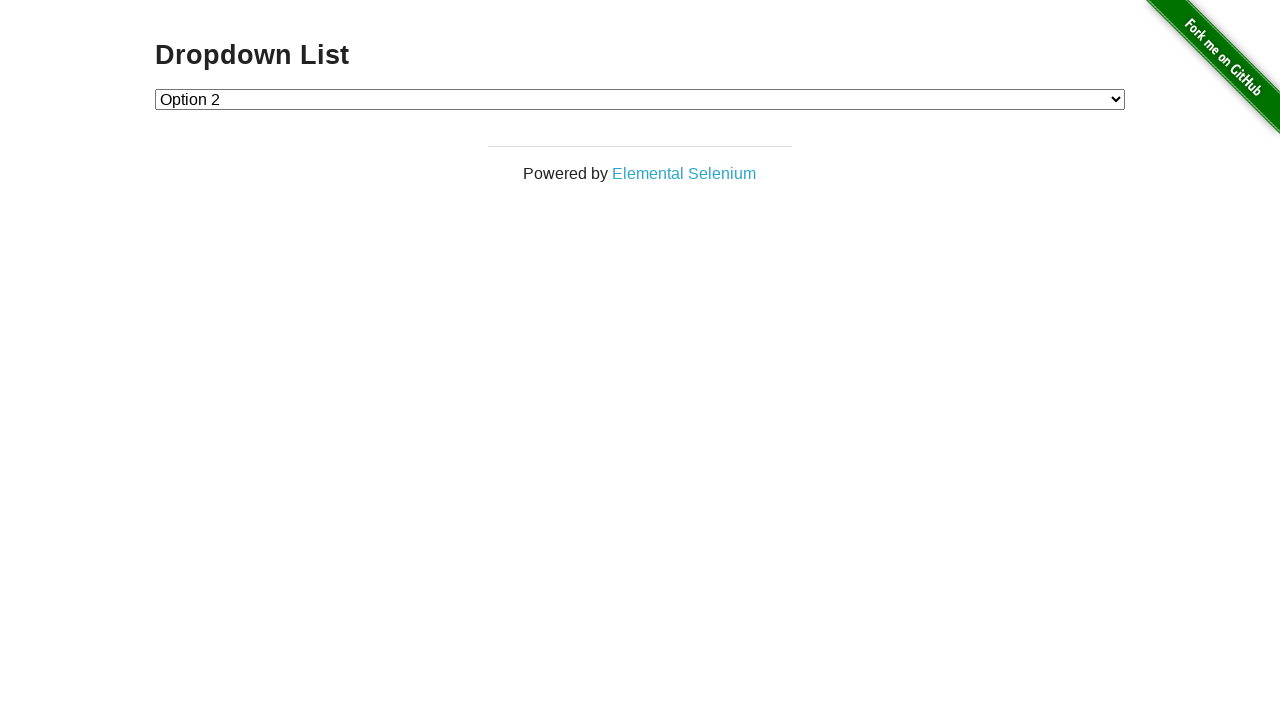

Selected option with visible text 'Option 1' from dropdown on #dropdown
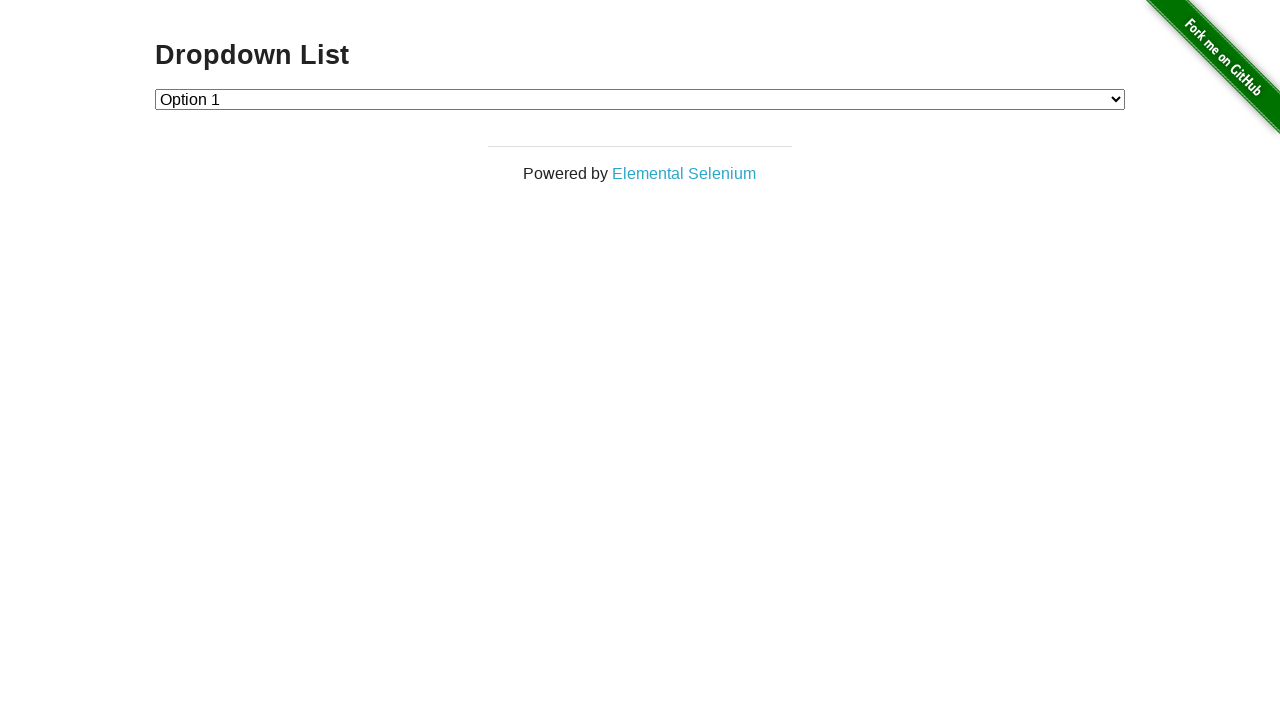

Retrieved all options from dropdown to verify contents
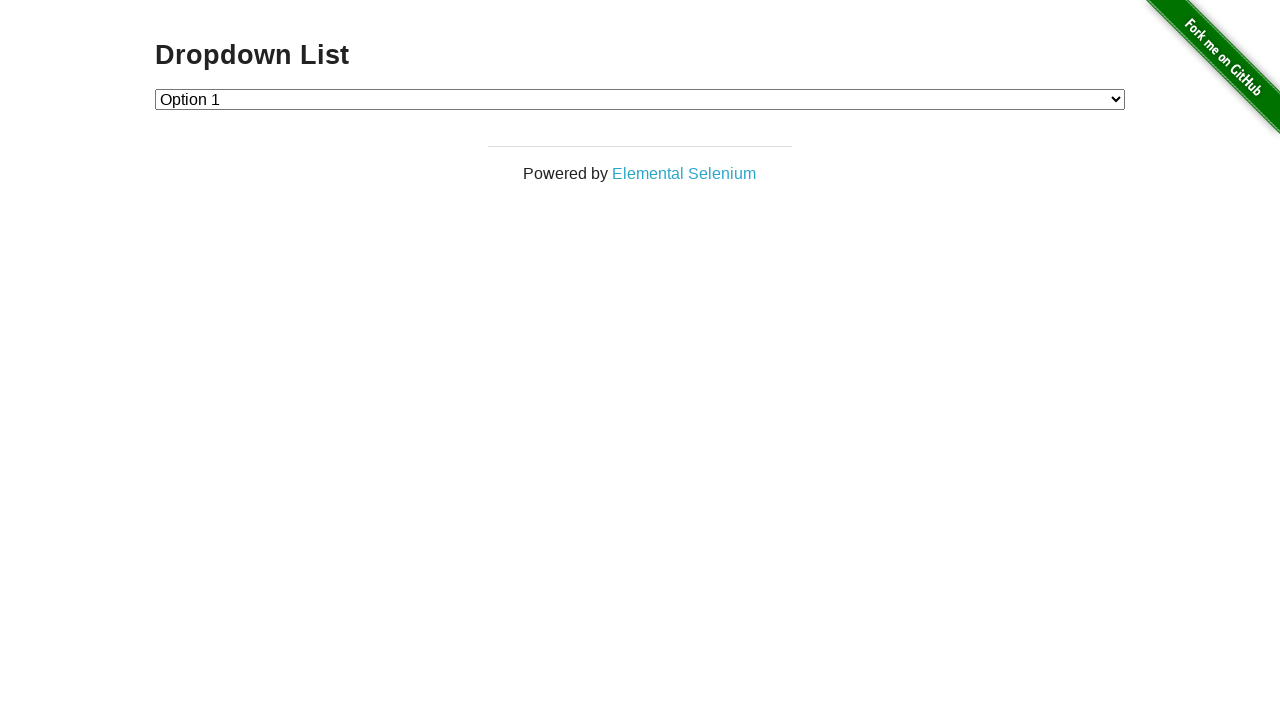

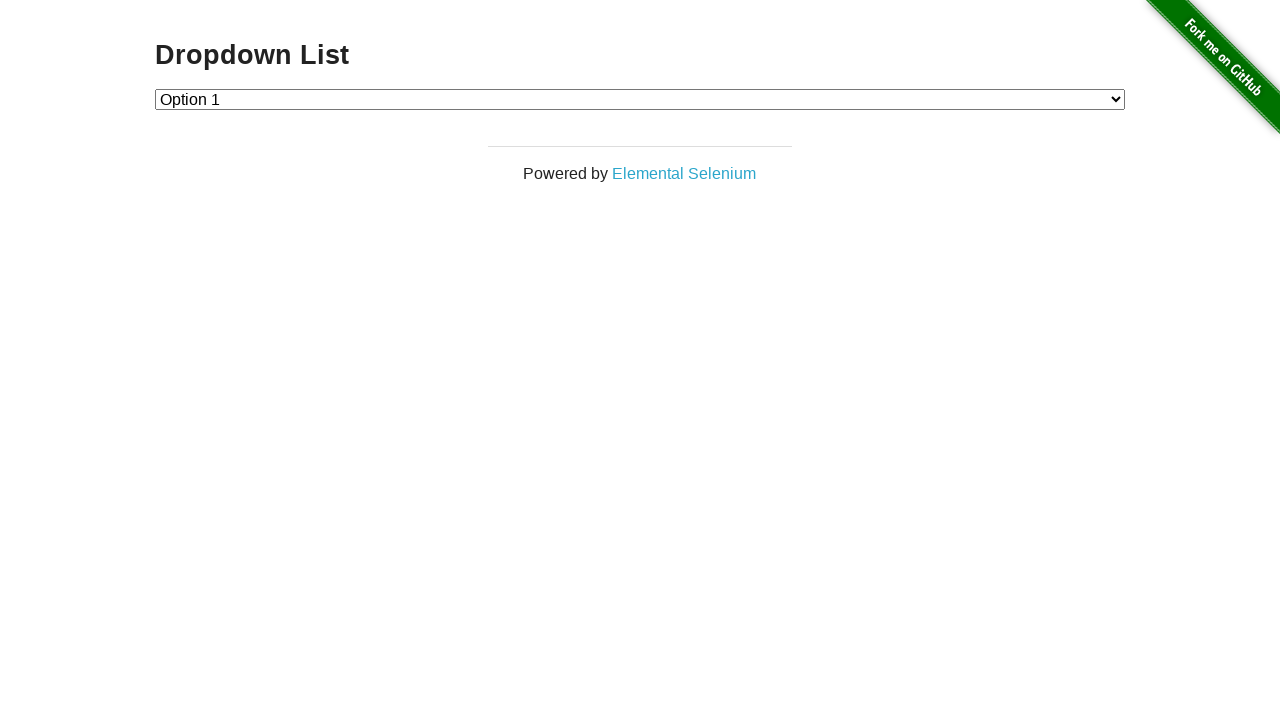